Tests iframe interaction on a form template page by clicking on an image in the template container and verifying it is displayed

Starting URL: https://www.formsite.com/templates/education/campus-safety-survey/

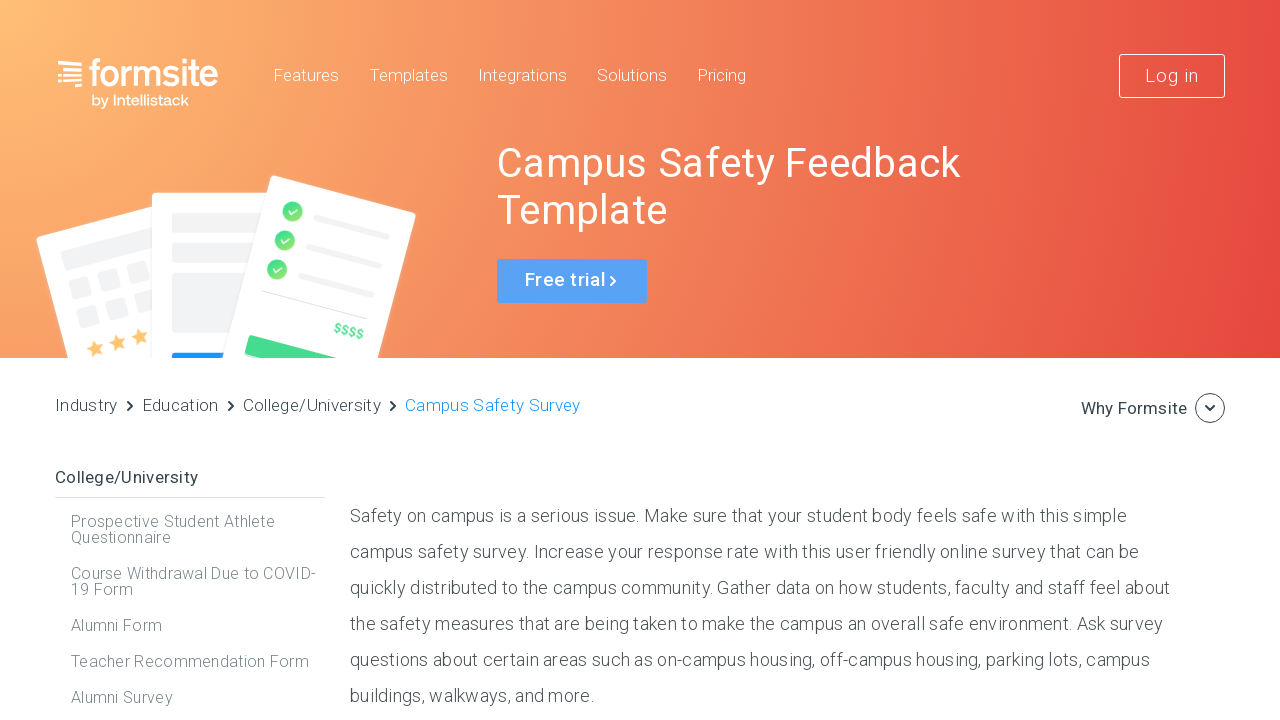

Clicked on image in template container at (765, 360) on xpath=//div[@id='imageTemplateContainer']/img
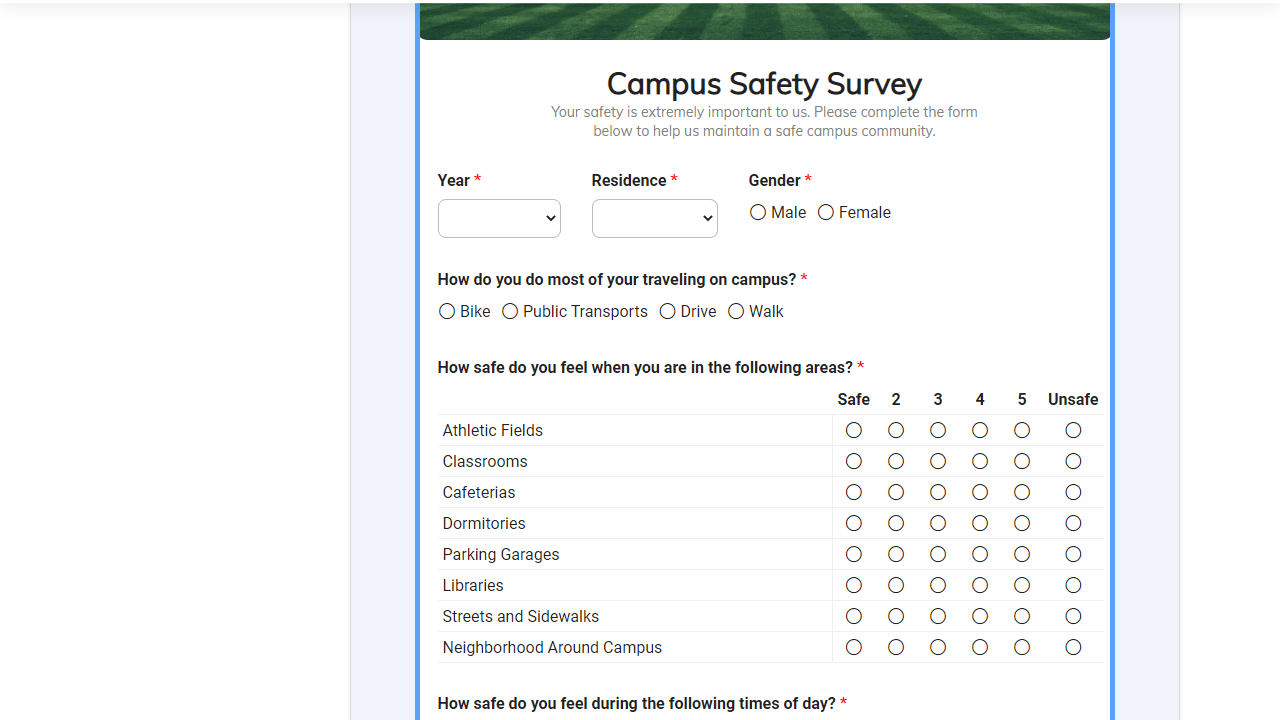

Waited 5 seconds for content to load after click
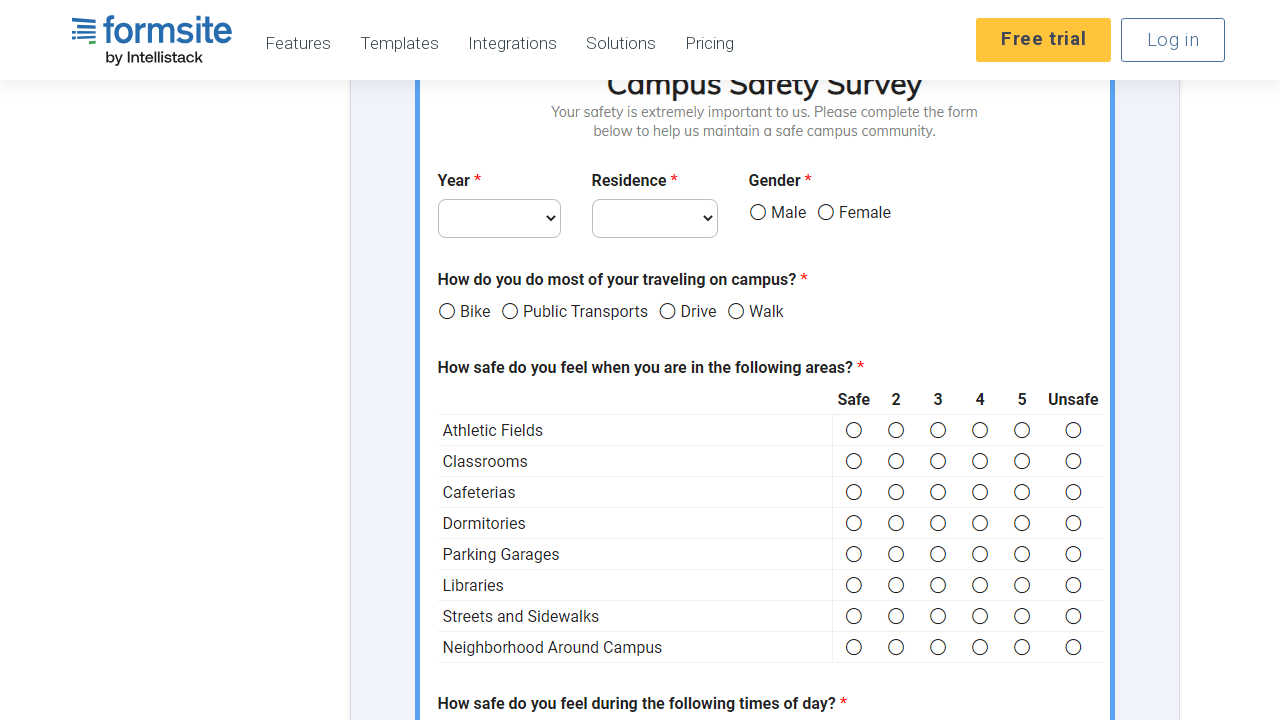

Located form iframe element
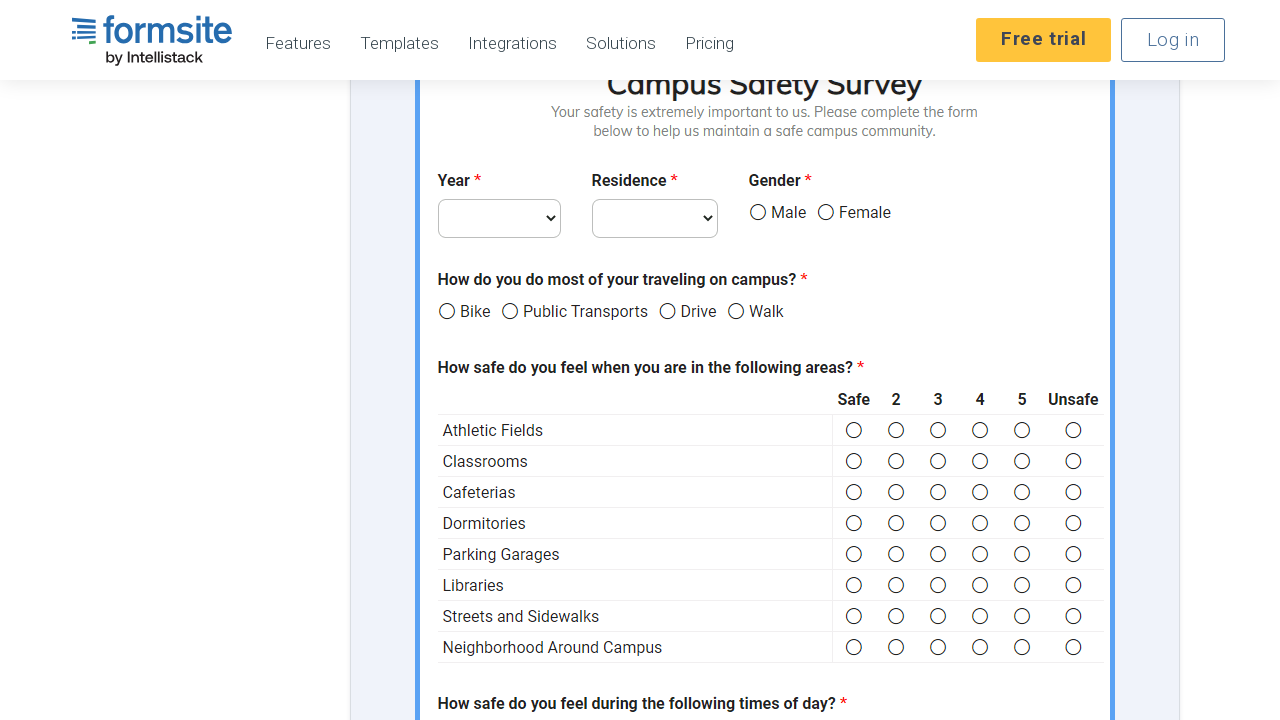

Verified that image in template container is visible
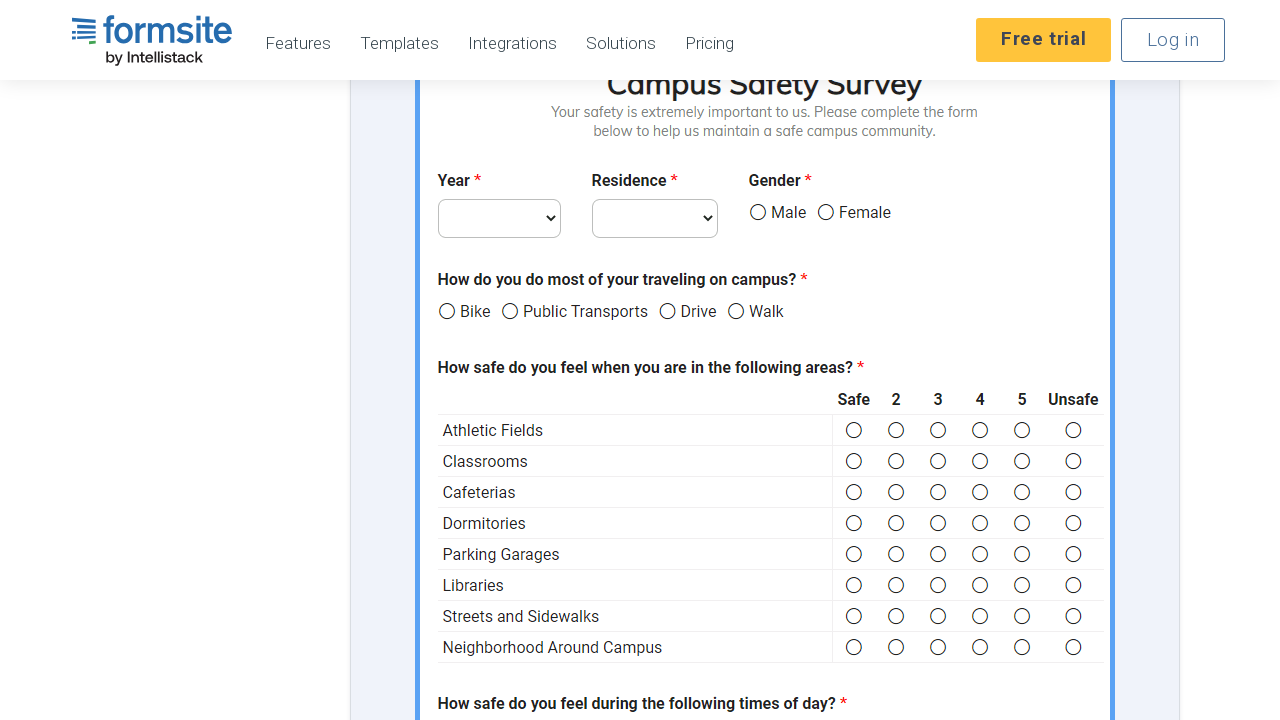

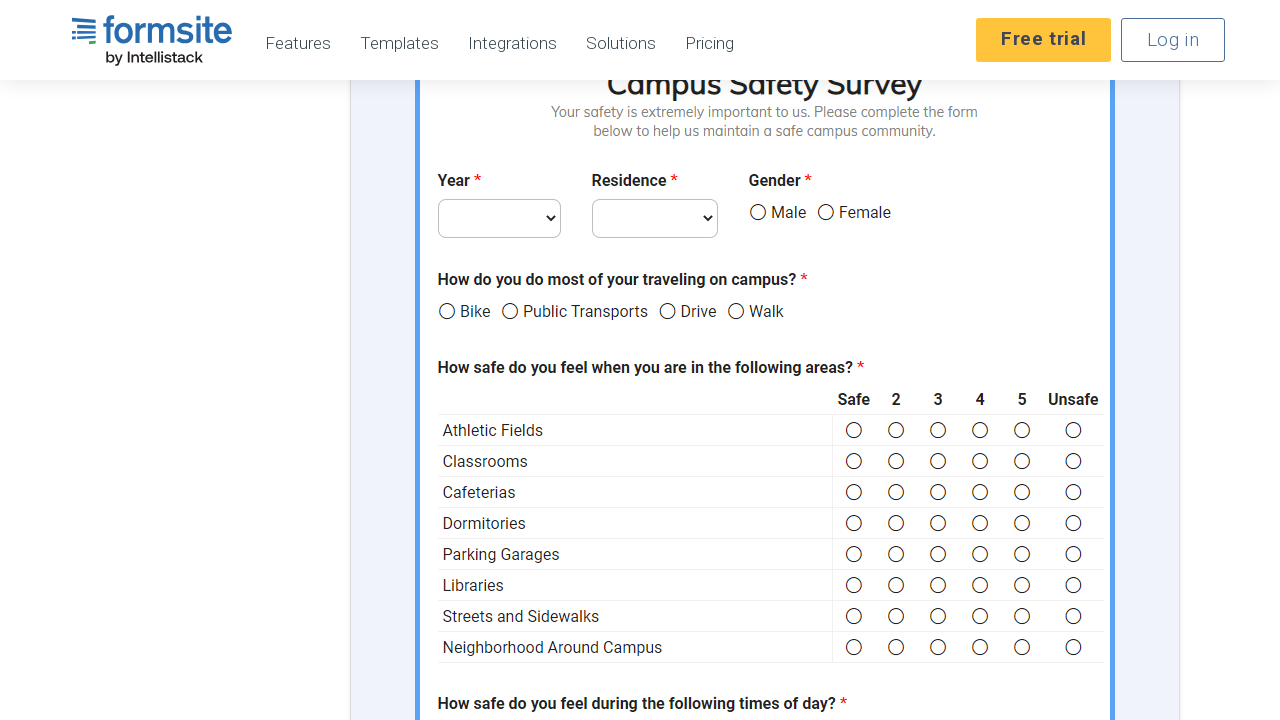